Navigates to a YouTube channel page and verifies the page title

Starting URL: https://www.youtube.com/channel/UCL8ZVHWNBkXbdxfiFXH7krw

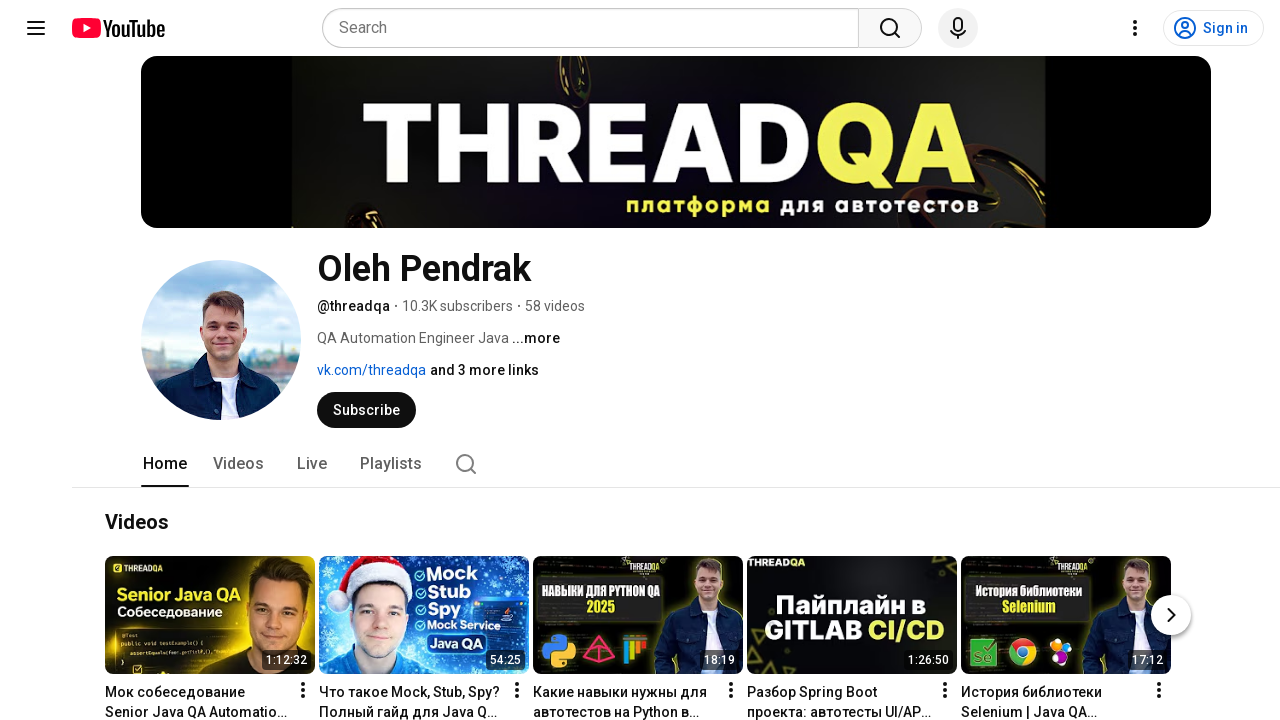

Navigated to YouTube channel page for Oleh Pendrak
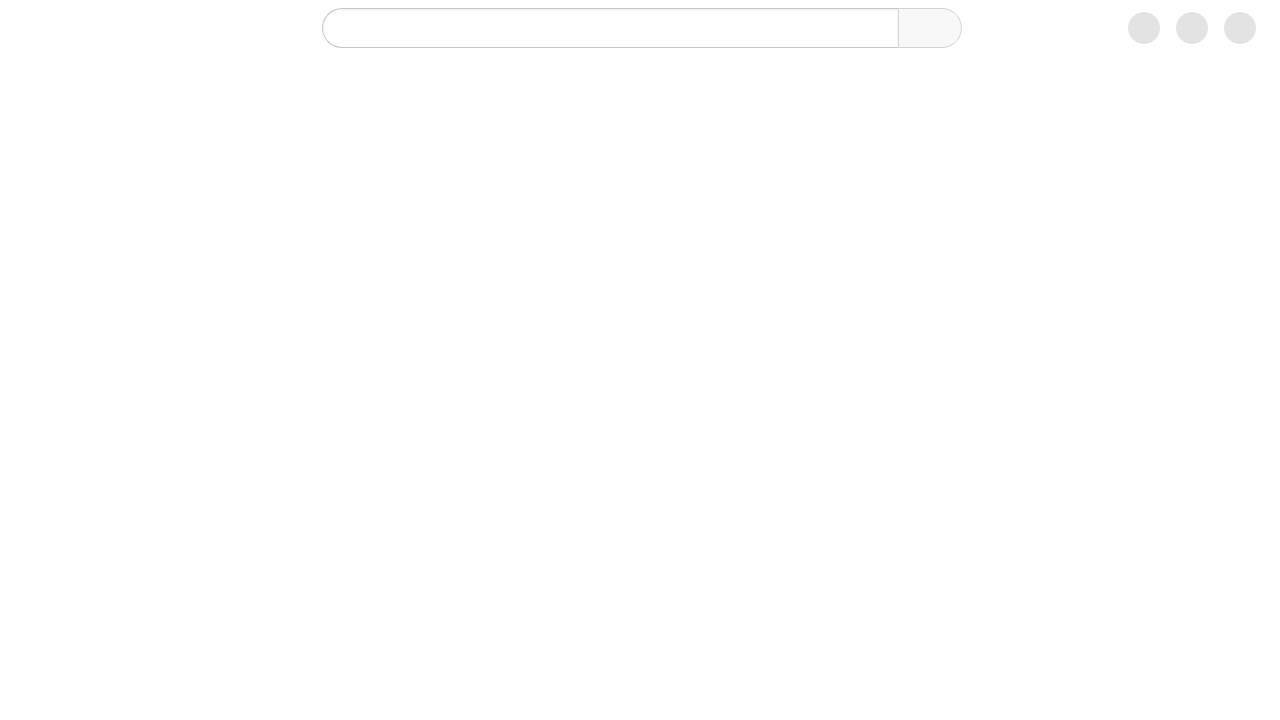

Verified page title is 'Oleh Pendrak - YouTube'
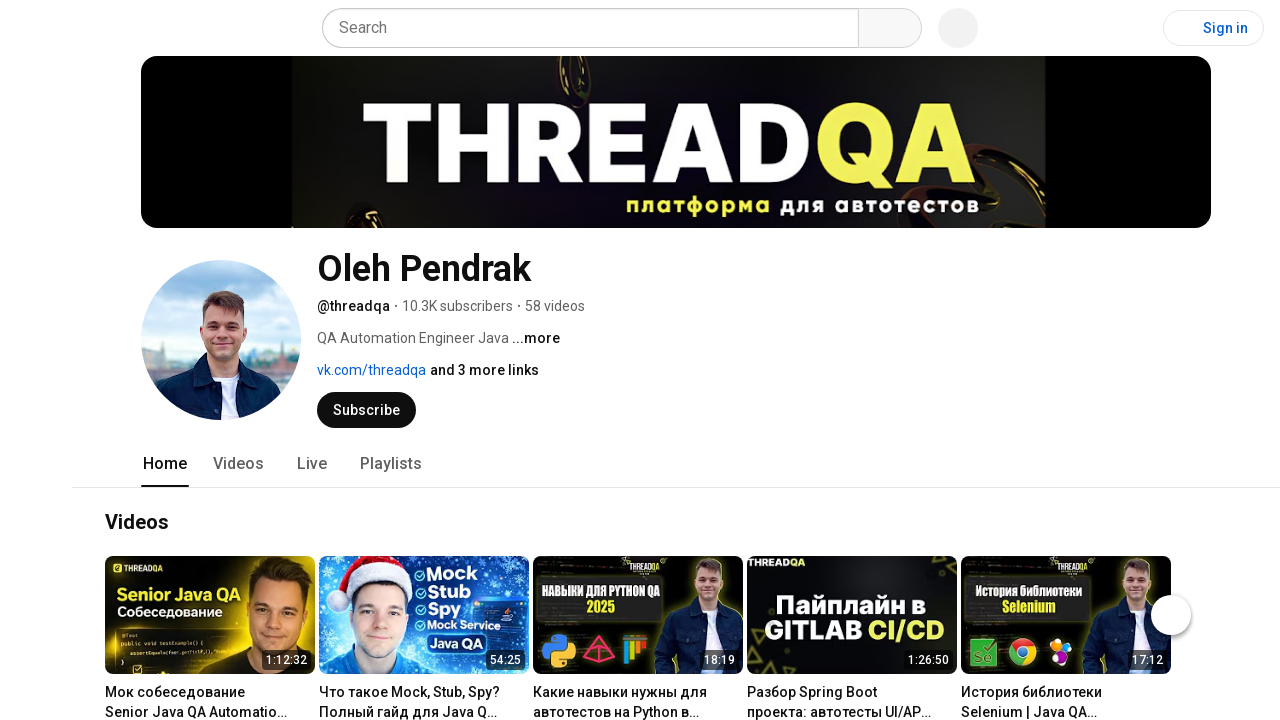

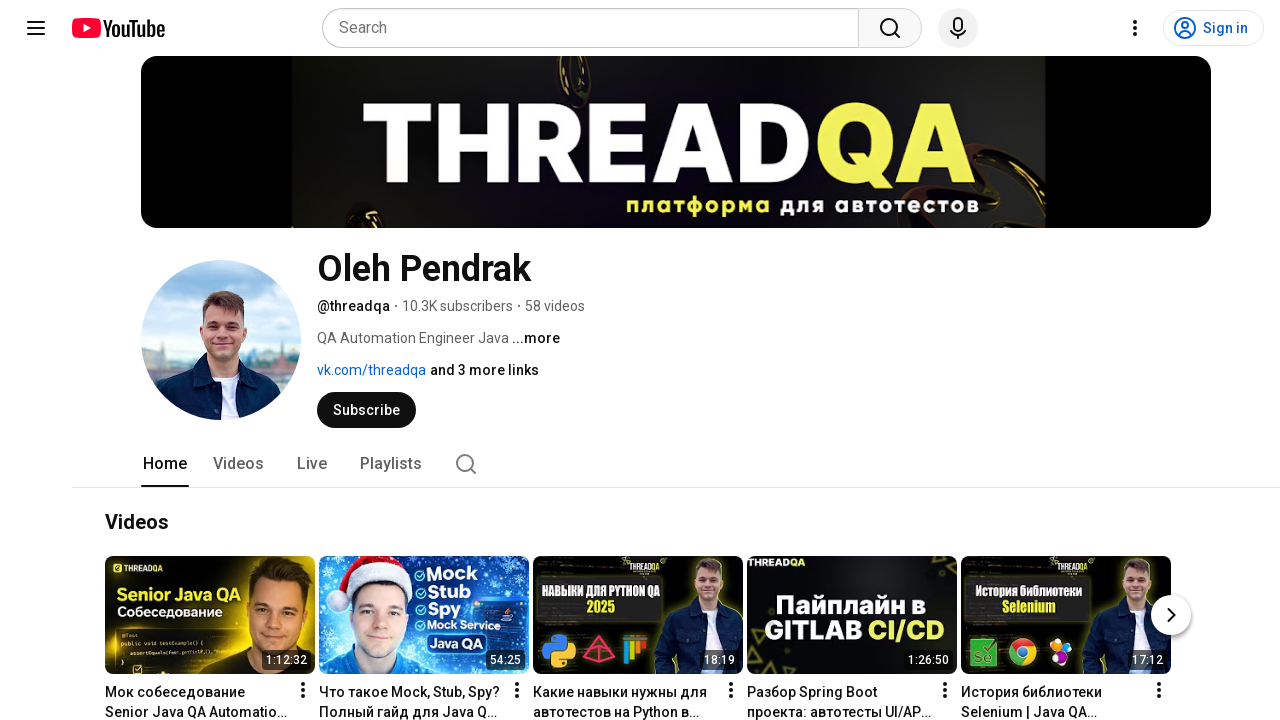